Tests form submission by filling out name, email, and address fields, then verifying the output is displayed

Starting URL: https://demoqa.com/text-box

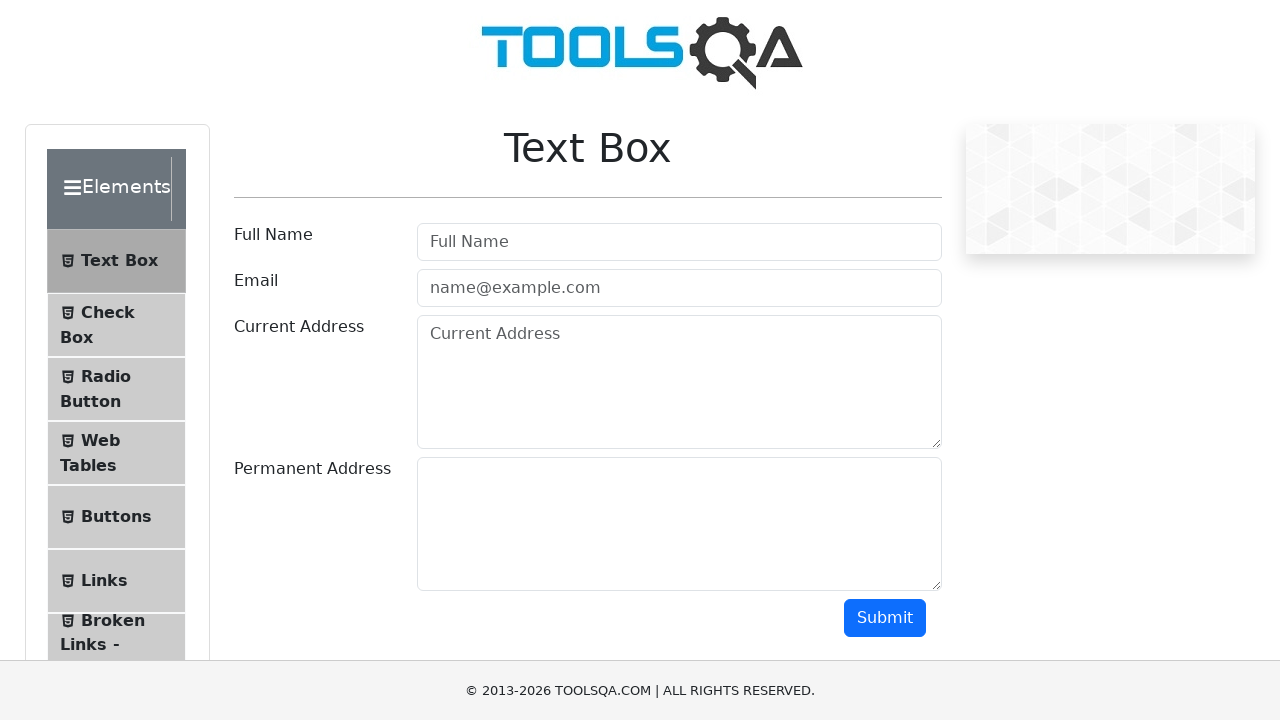

Filled name field with 'Ihor' on #userName
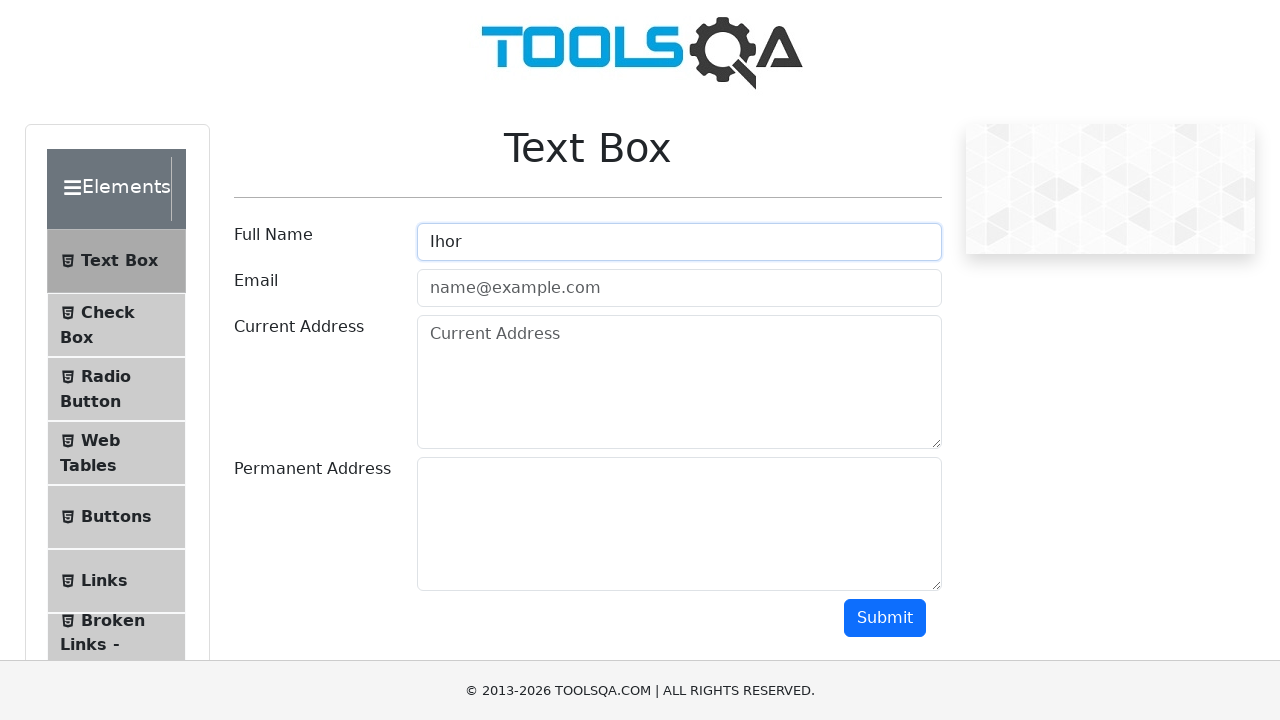

Filled email field with 'Ihor@gmail.com' on #userEmail
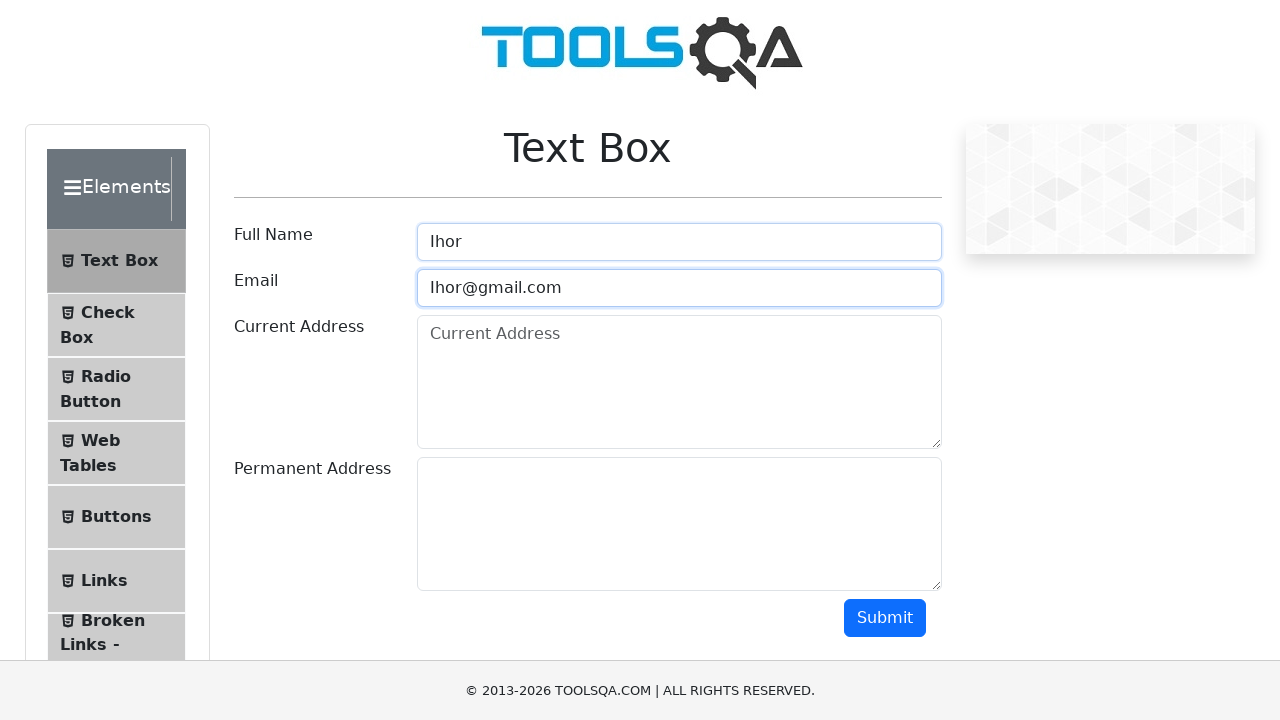

Filled current address field with '42-2630 Hegal Place, Alexandria, Virginia' on #currentAddress
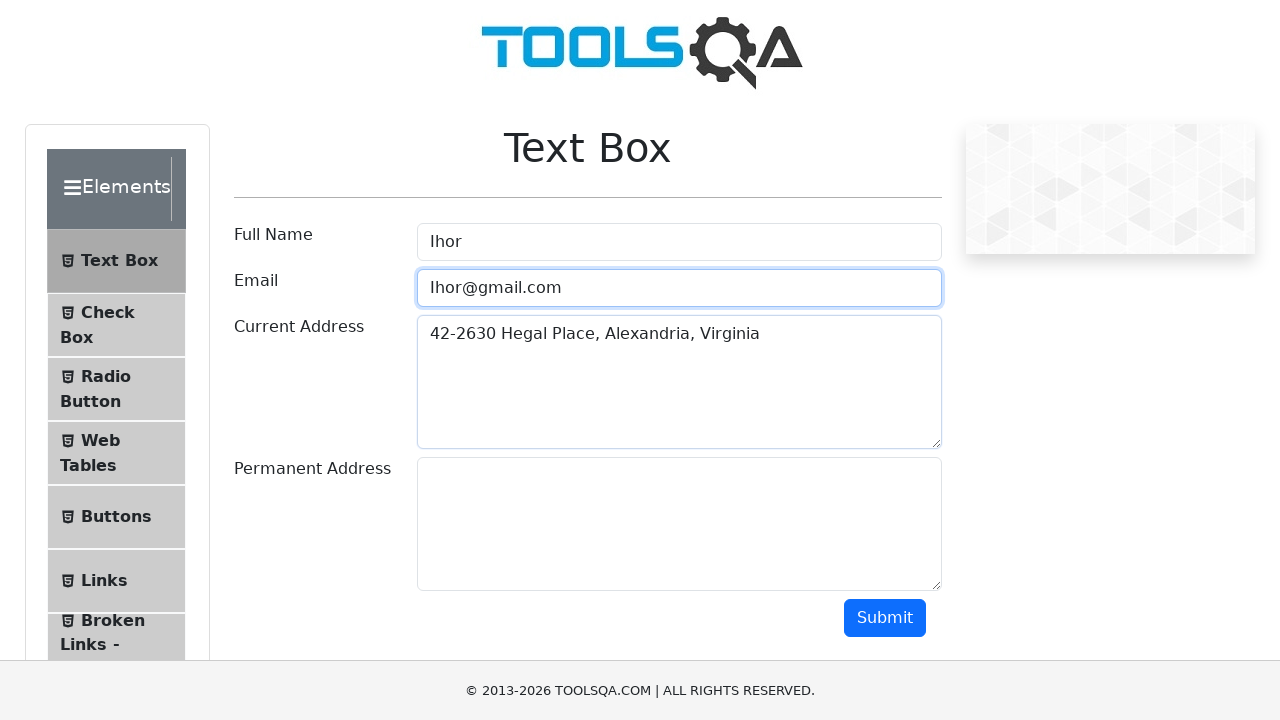

Filled permanent address field with '1164 Morning Glory Circle, Westport, CT/t' on #permanentAddress
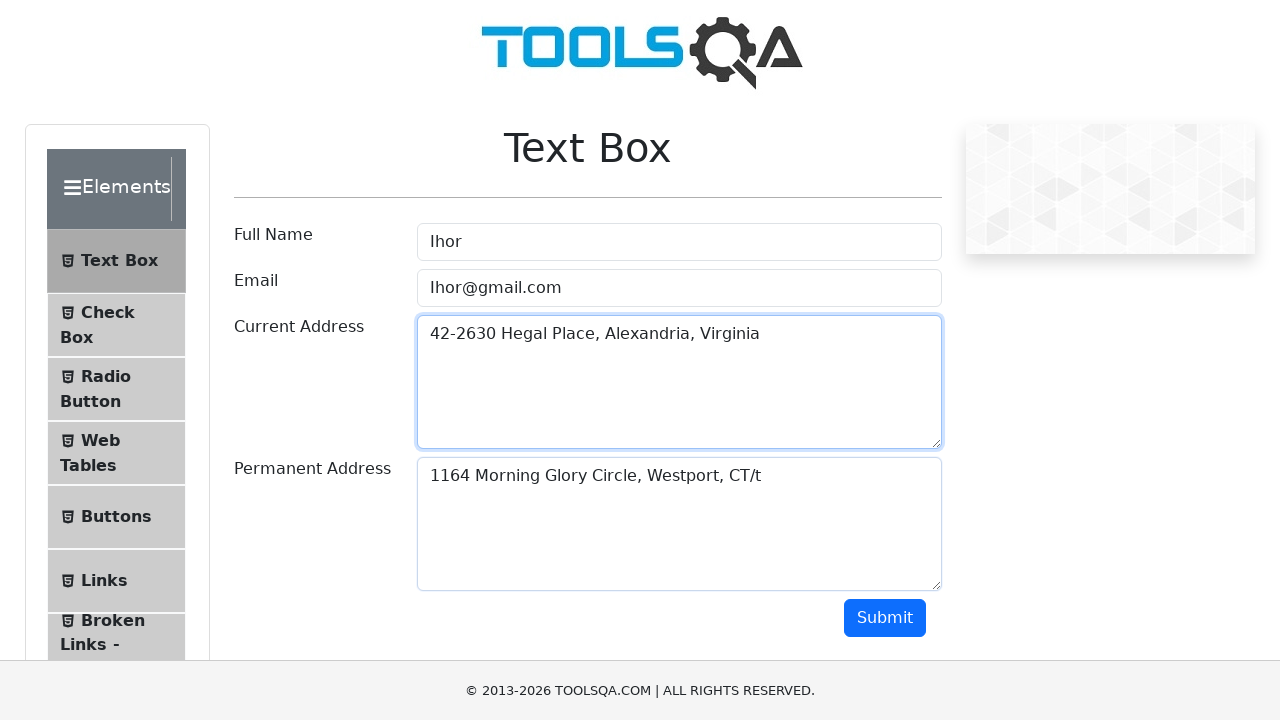

Clicked submit button to submit the form at (885, 618) on #submit
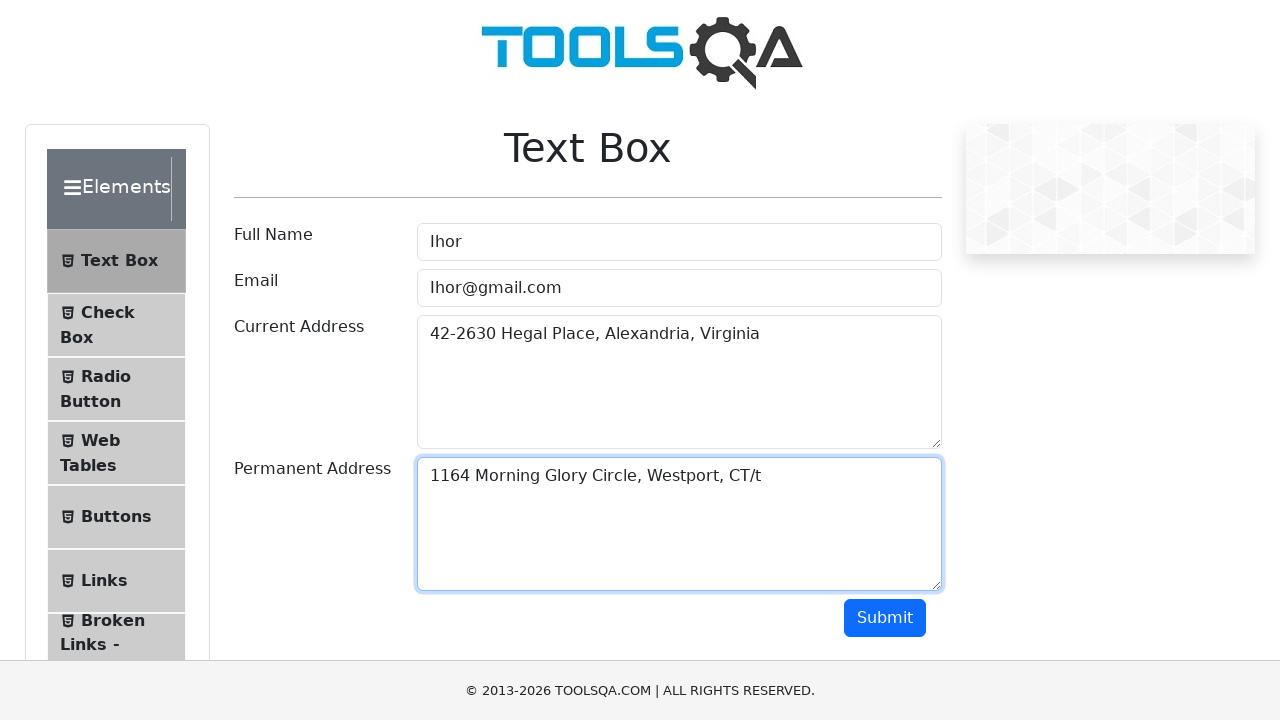

Output section loaded and is visible
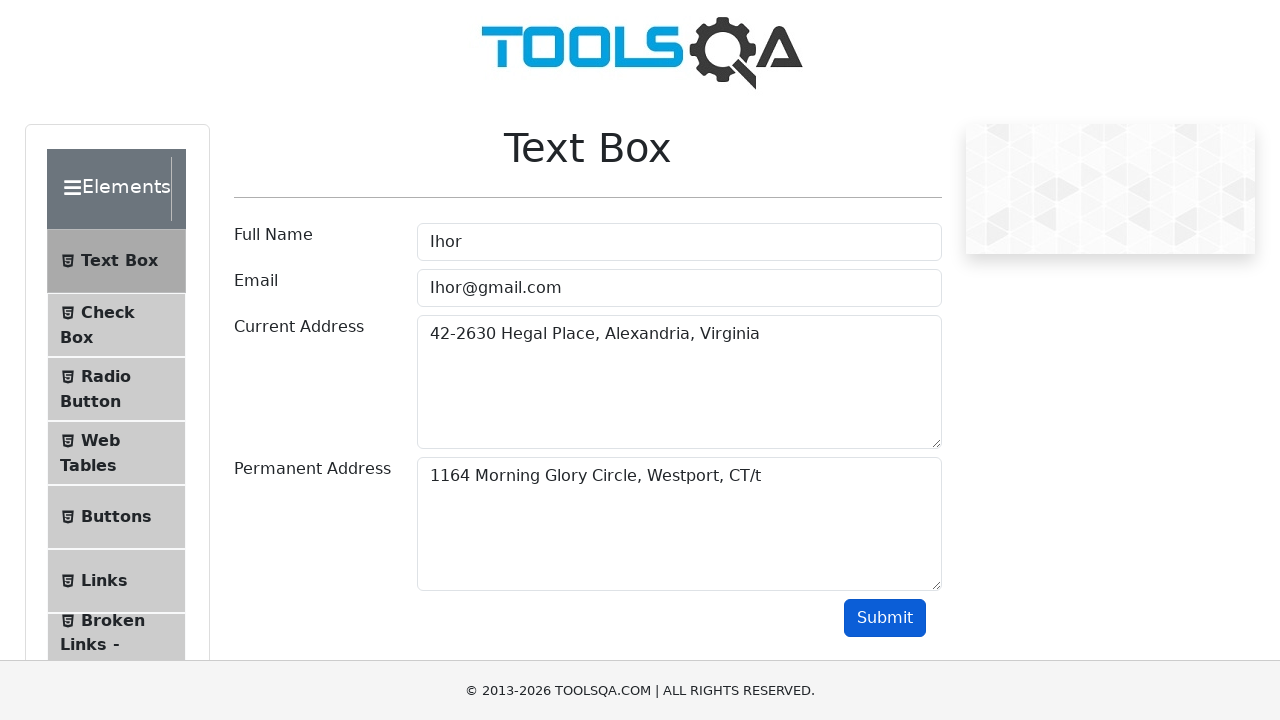

Retrieved output text content
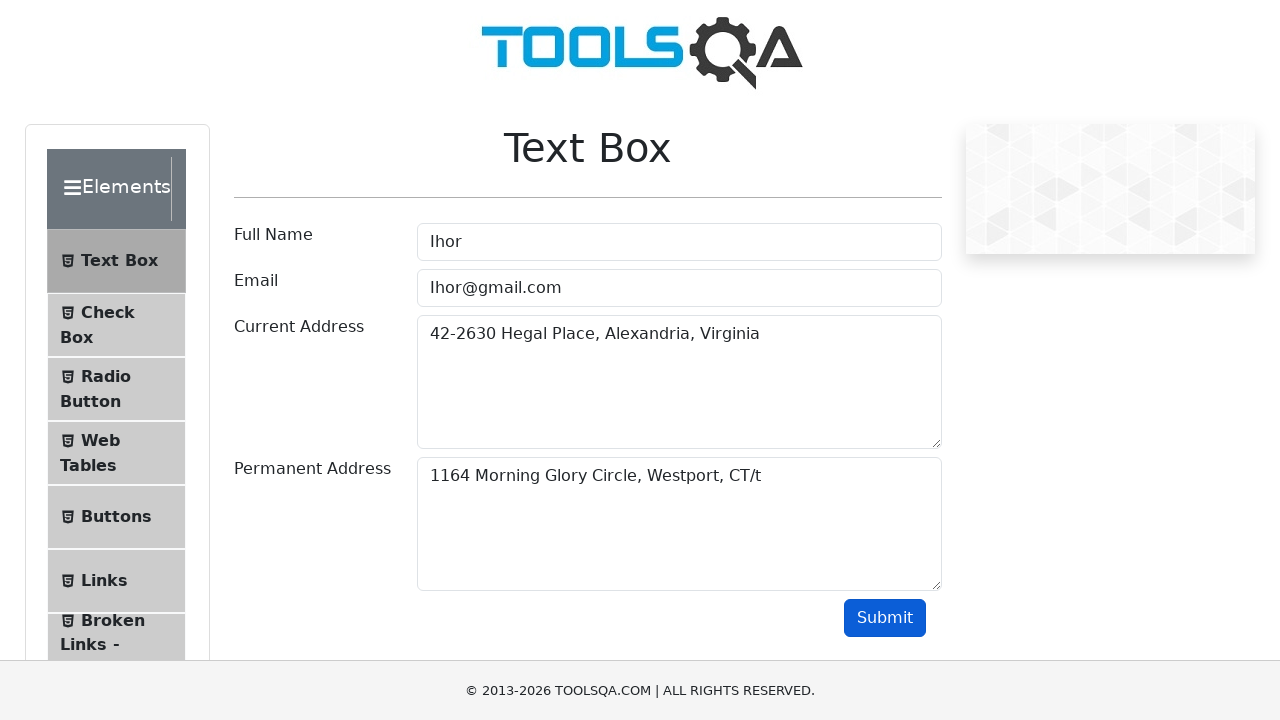

Verified name 'Ihor' is present in output
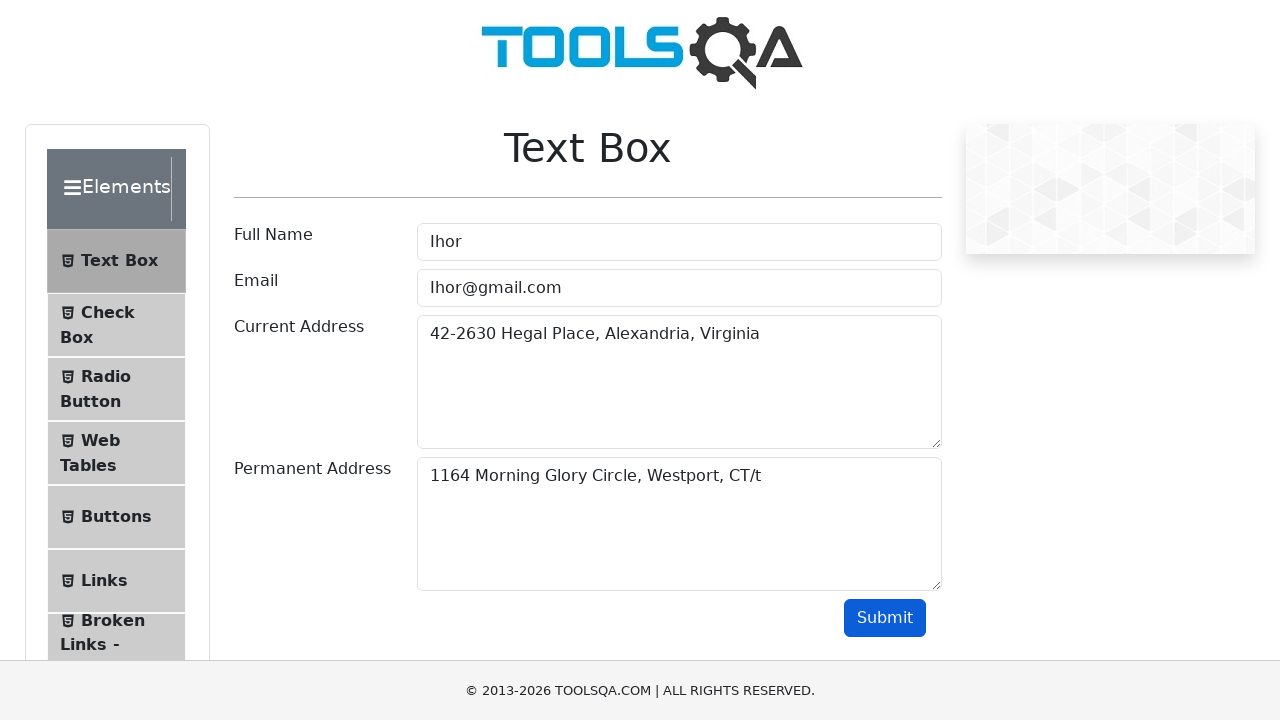

Verified email 'Ihor@gmail.com' is present in output
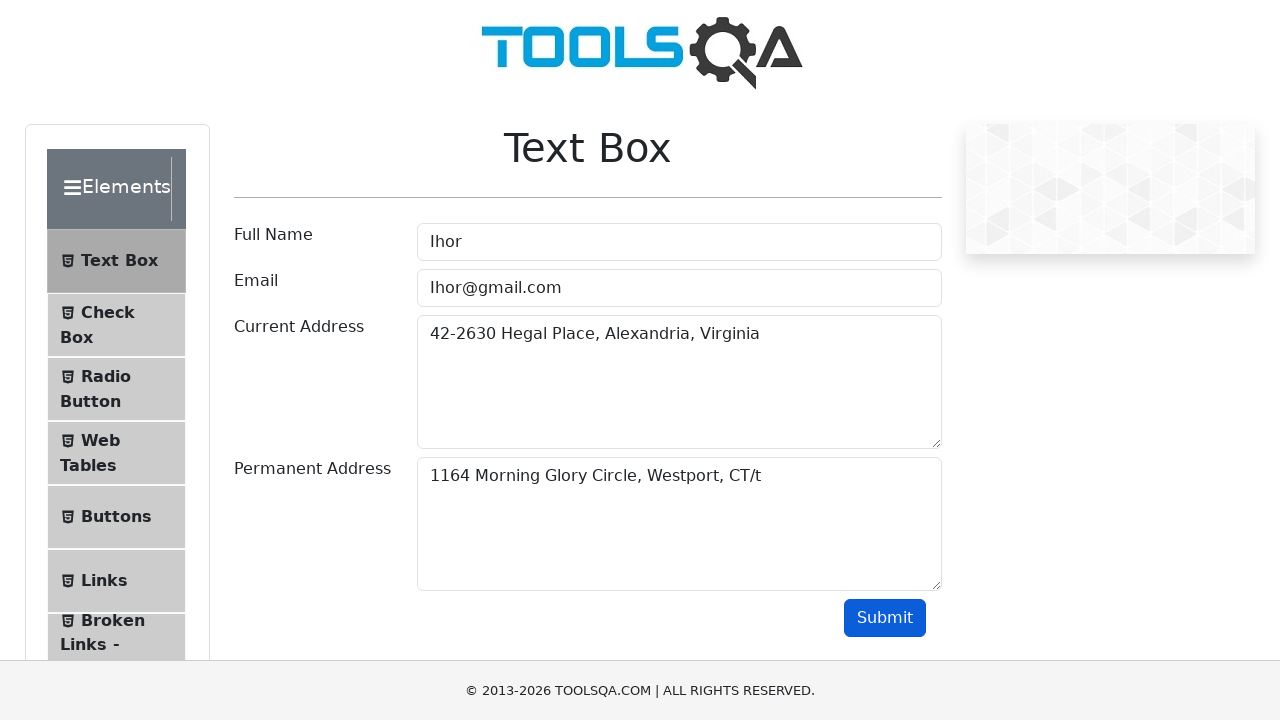

Verified current address is present in output
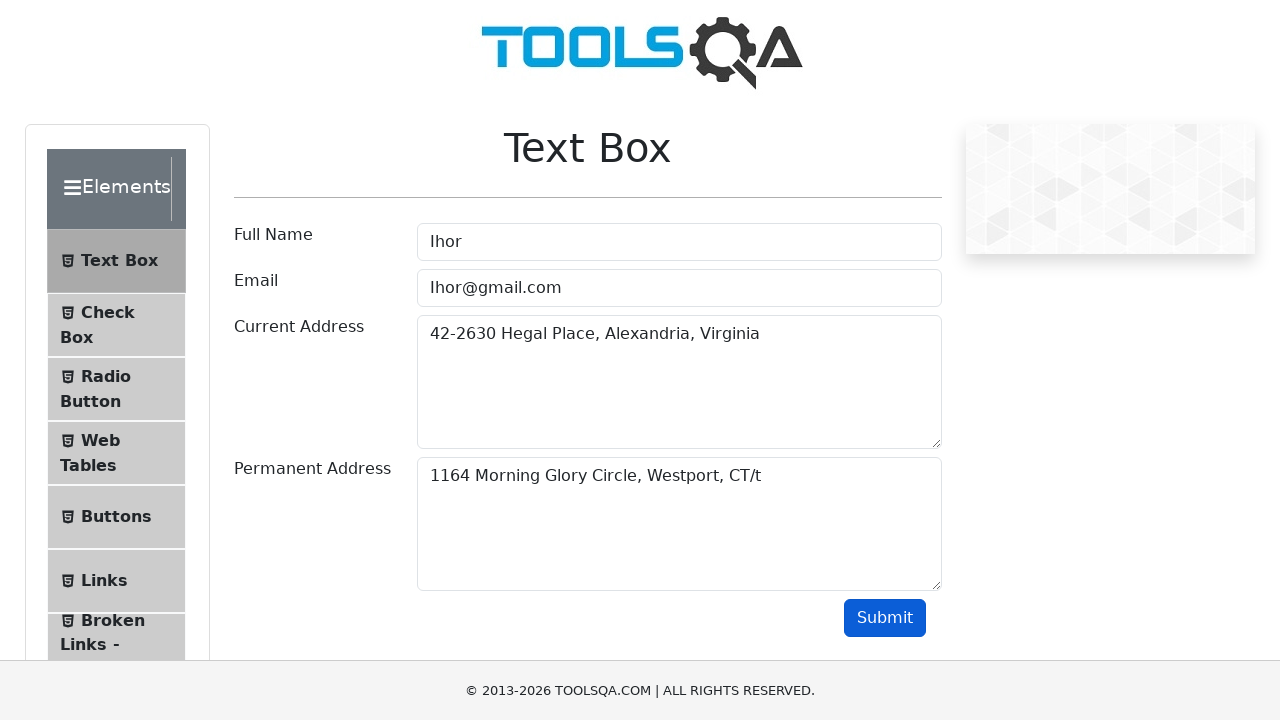

Verified permanent address is present in output
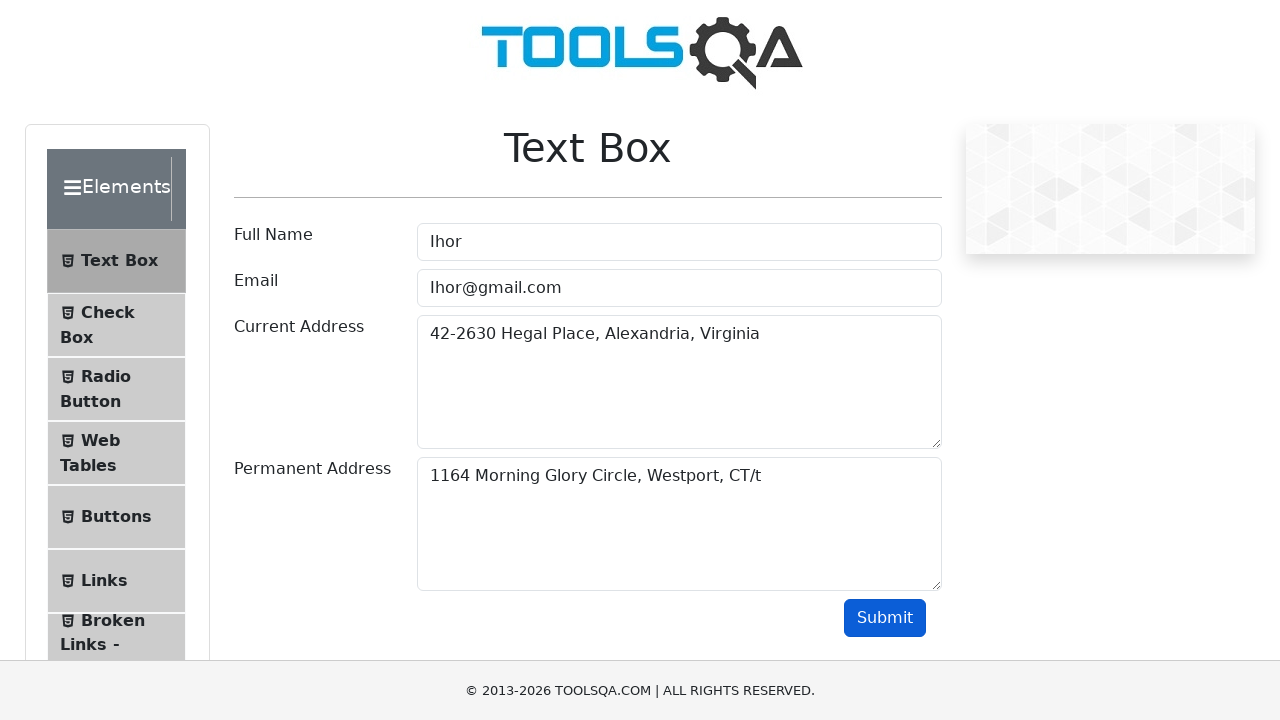

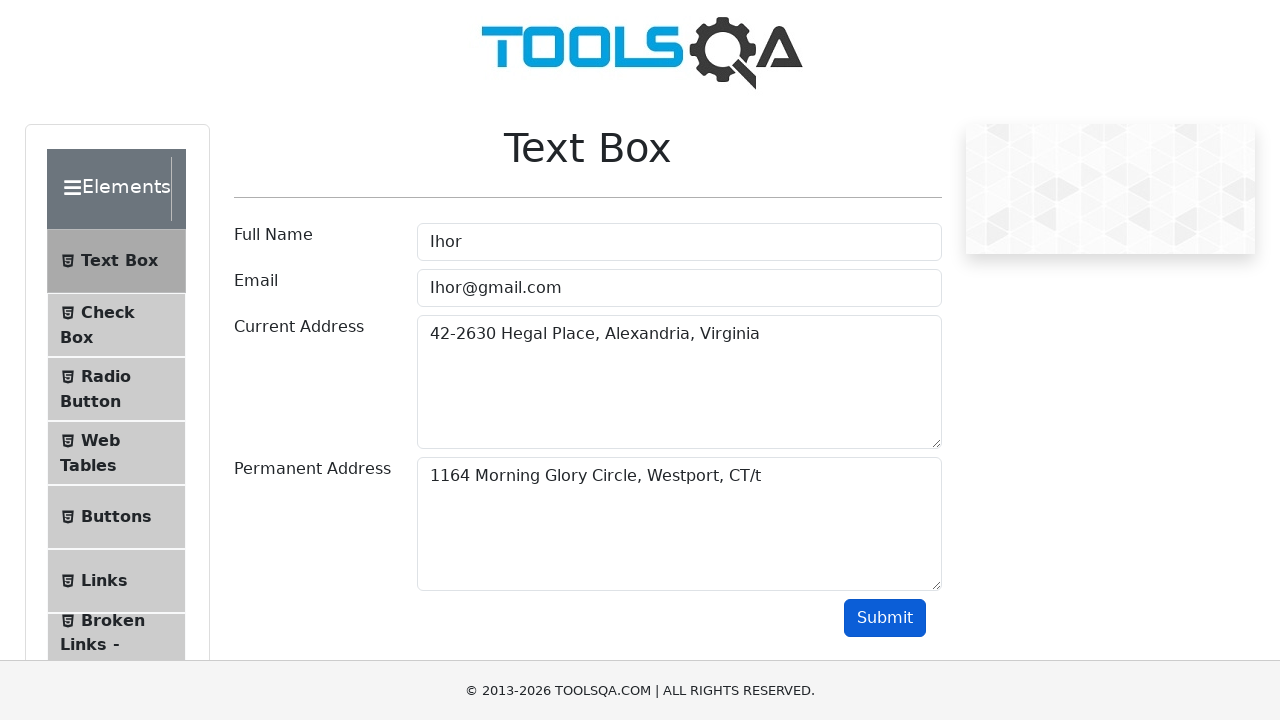